Tests clearing input fields by clicking the add person button and verifying fields are emptied

Starting URL: https://acctabootcamp.github.io/site/tasks/list_of_people_with_jobs

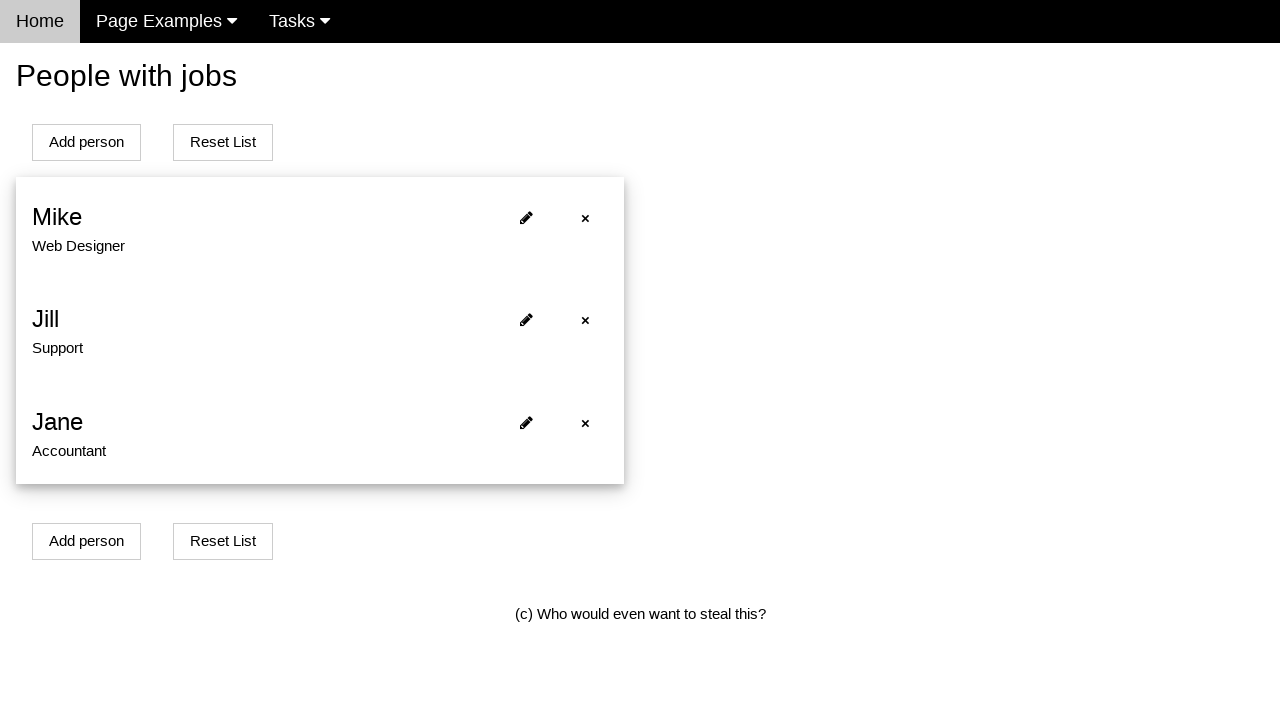

Waited for page to load - container element appeared
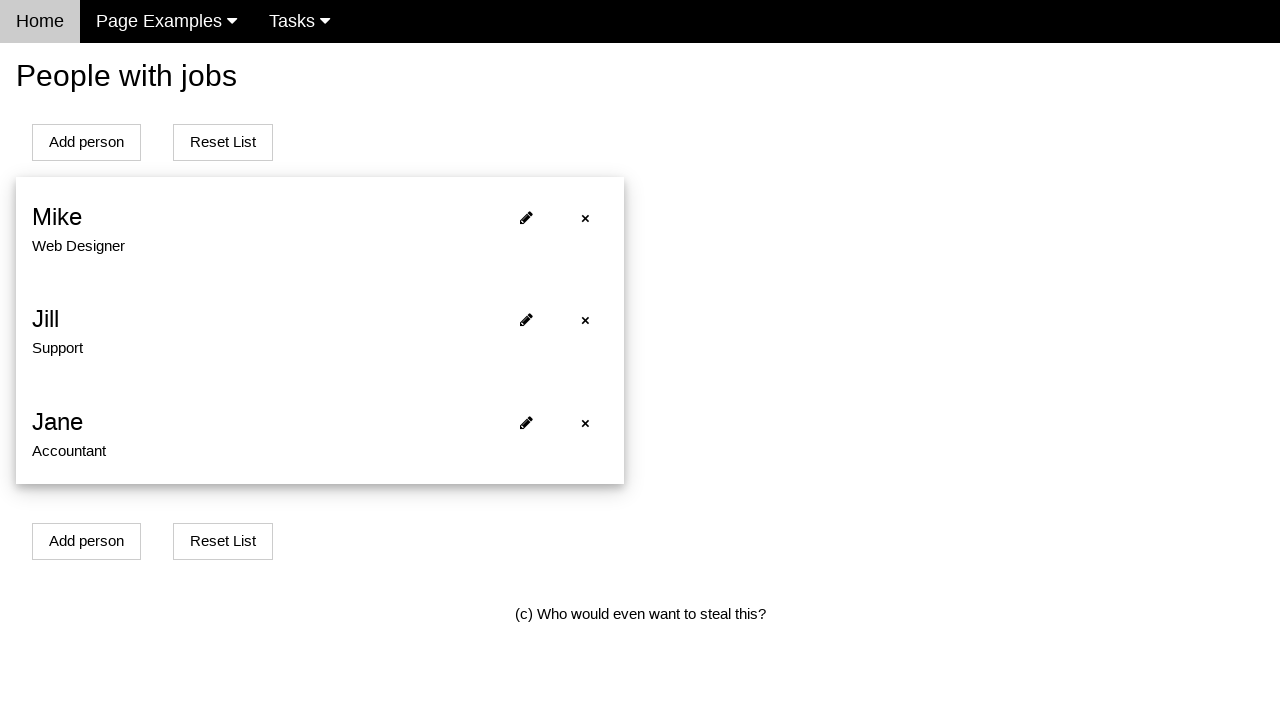

Clicked add person button to clear input fields at (86, 142) on #addPersonBtn
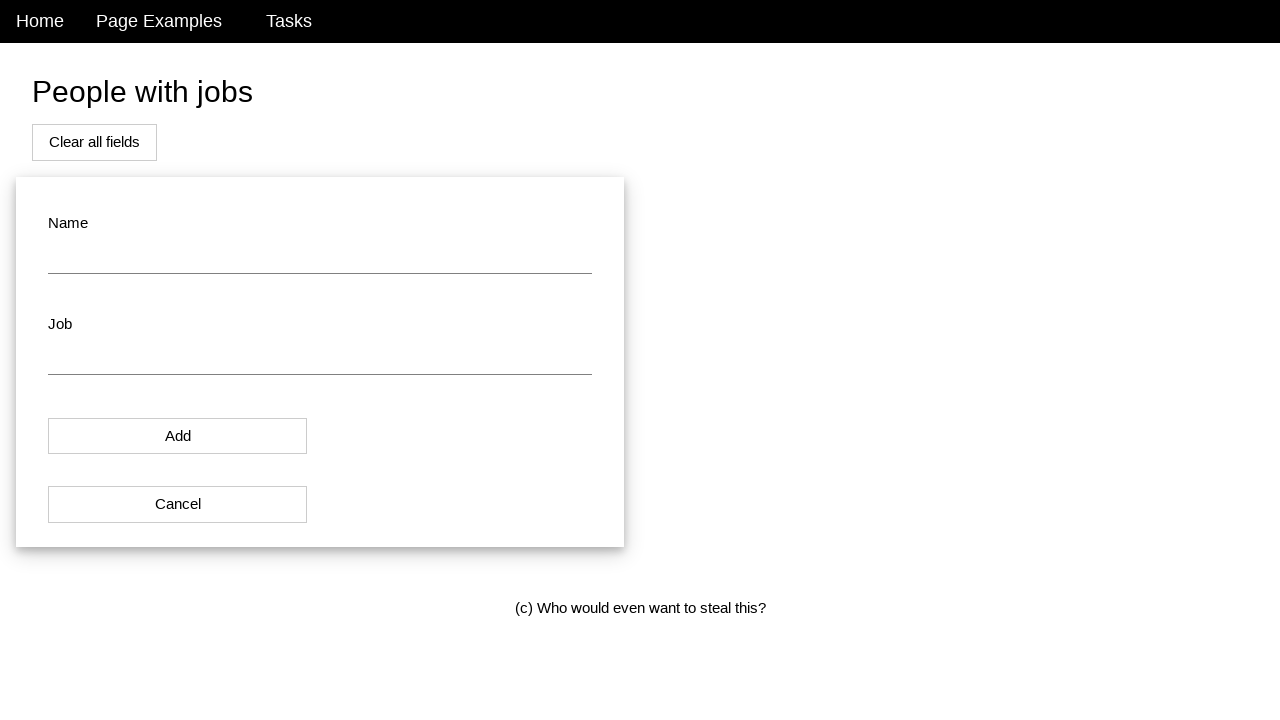

Name input field is available
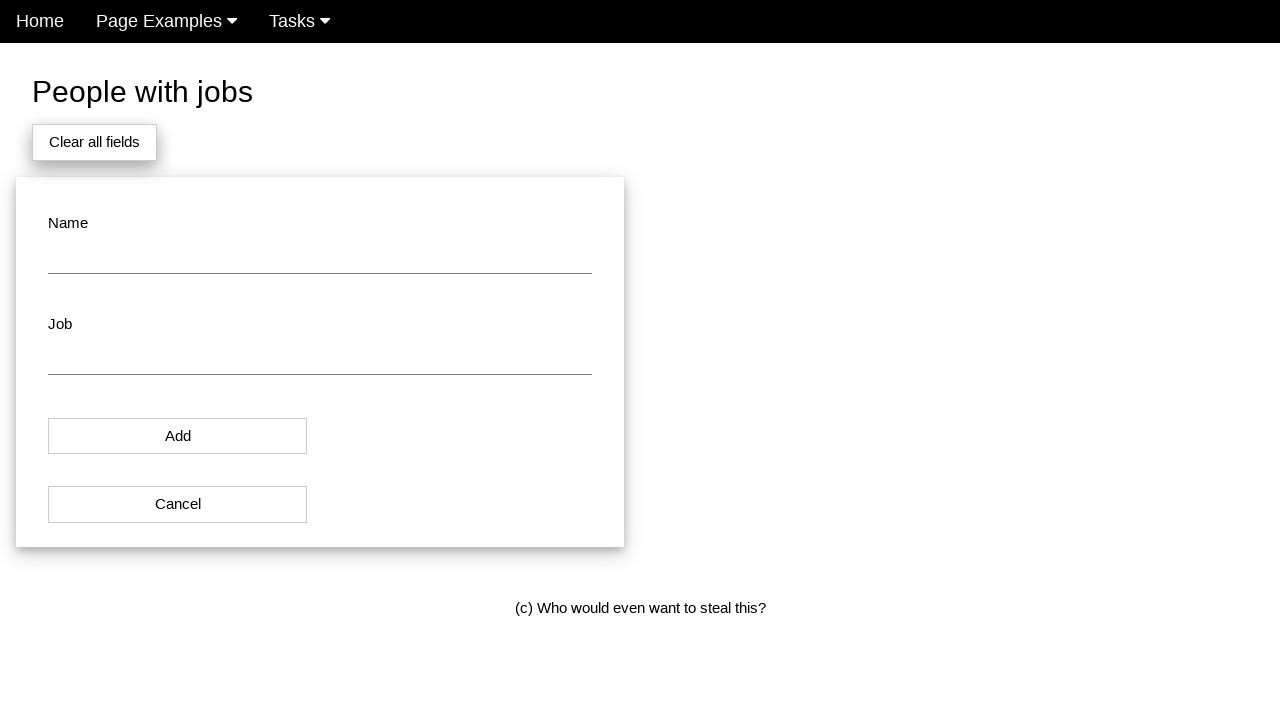

Job input field is available
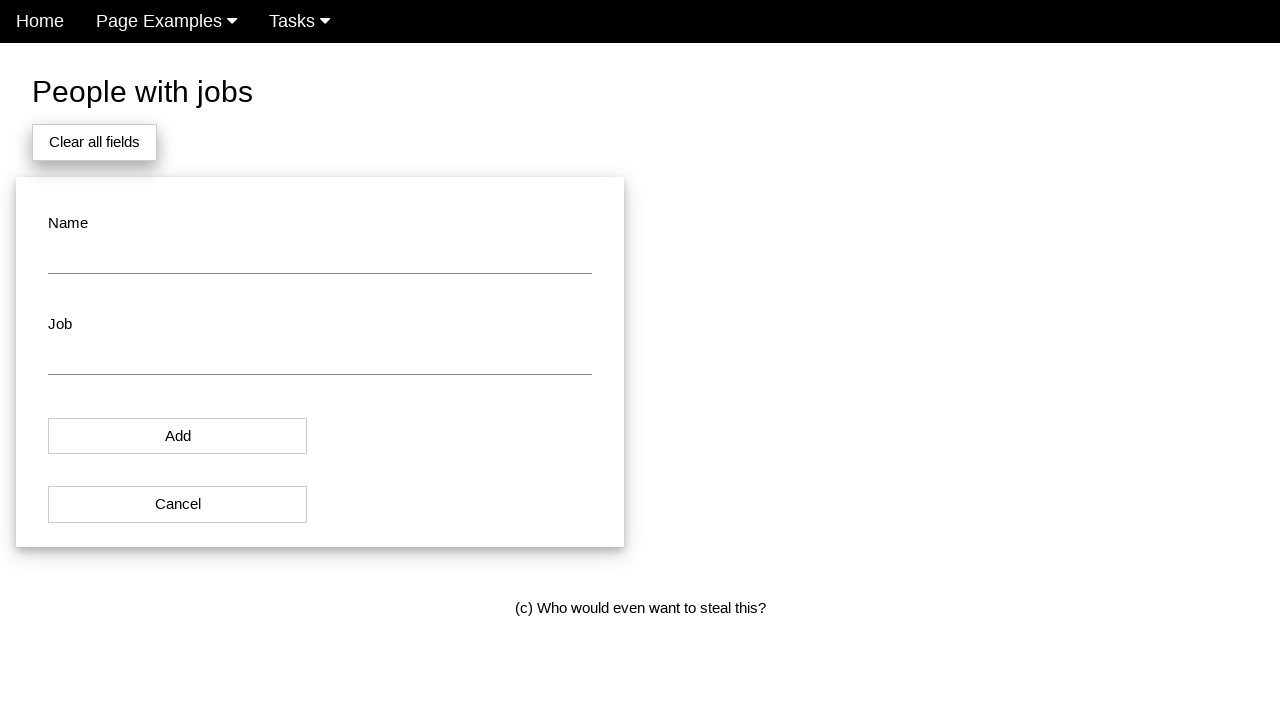

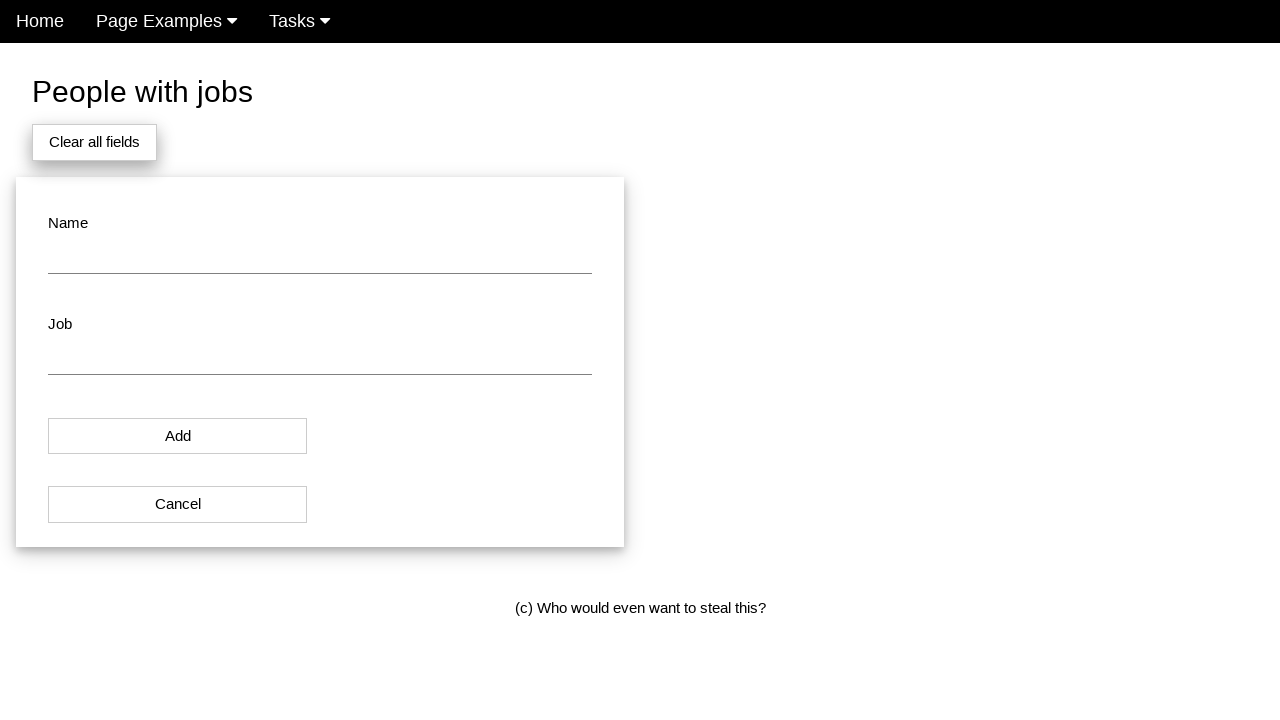